Navigates to Bank of America homepage, clicks on the Credit Cards menu option, and then selects the Cash Back credit card option to view cash back card offerings.

Starting URL: https://www.bankofamerica.com/

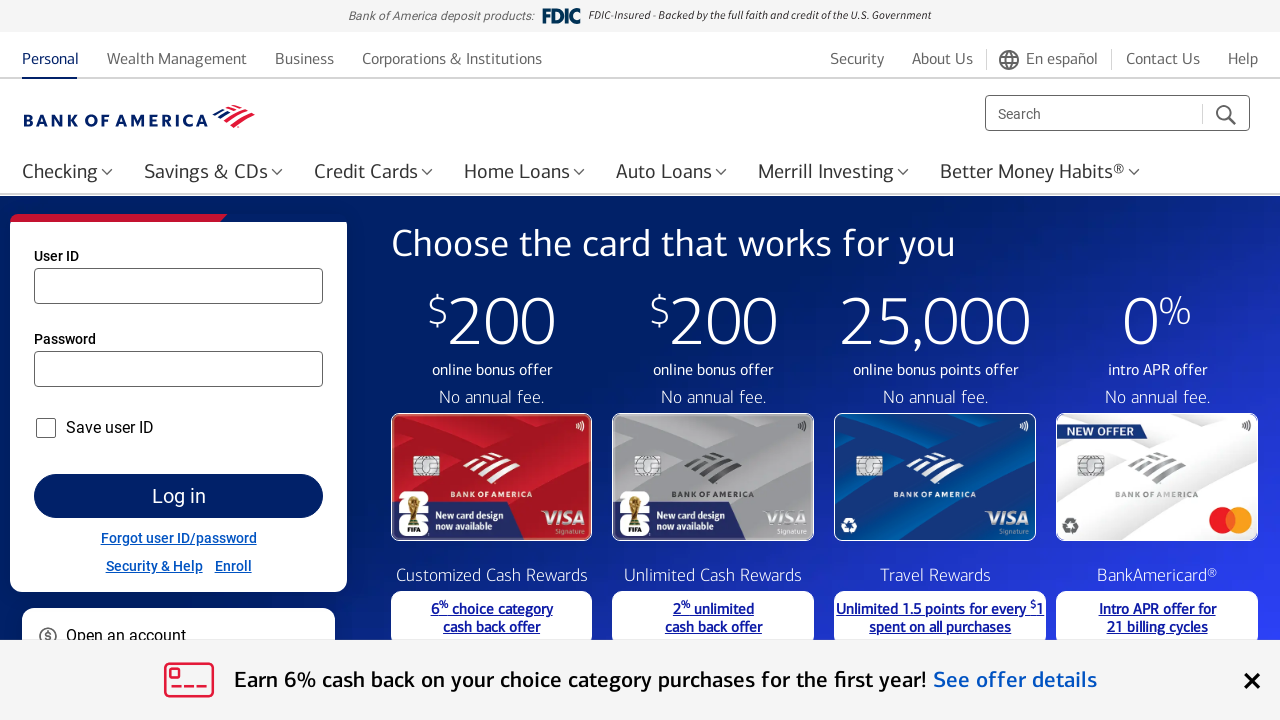

Navigated to Bank of America homepage
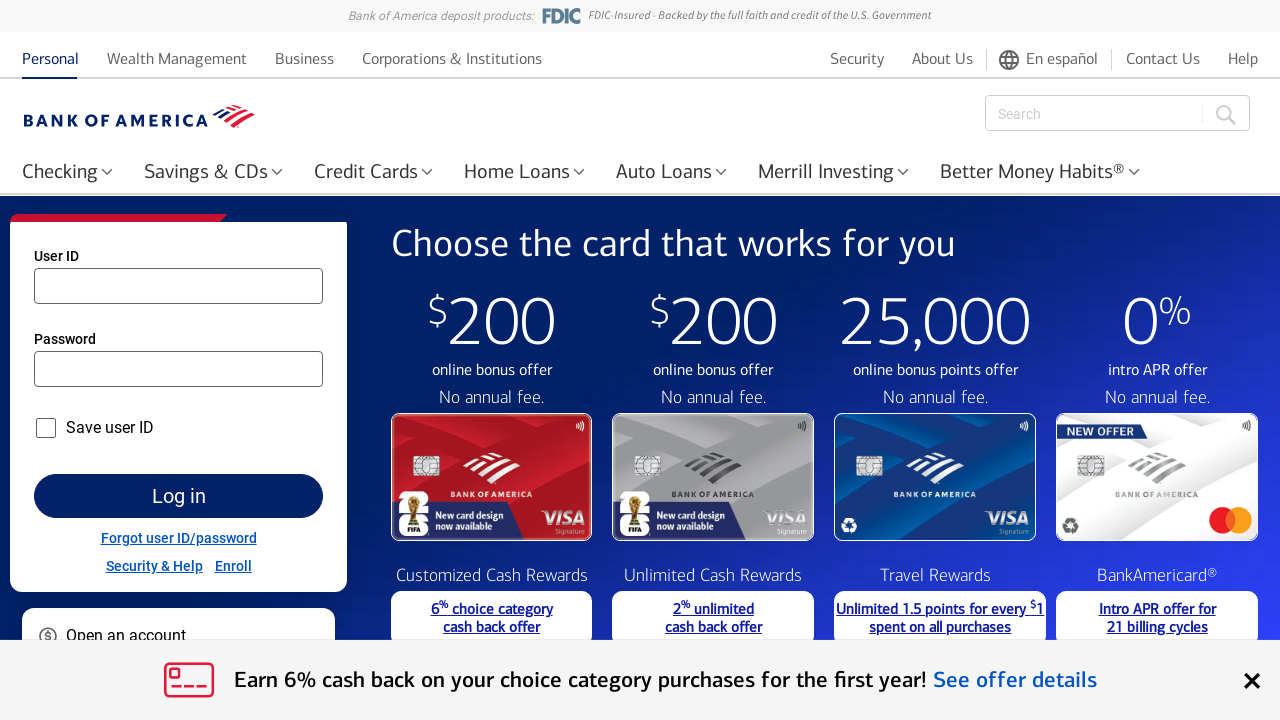

Clicked on Credit Cards menu option at (366, 171) on text=Credit Cards
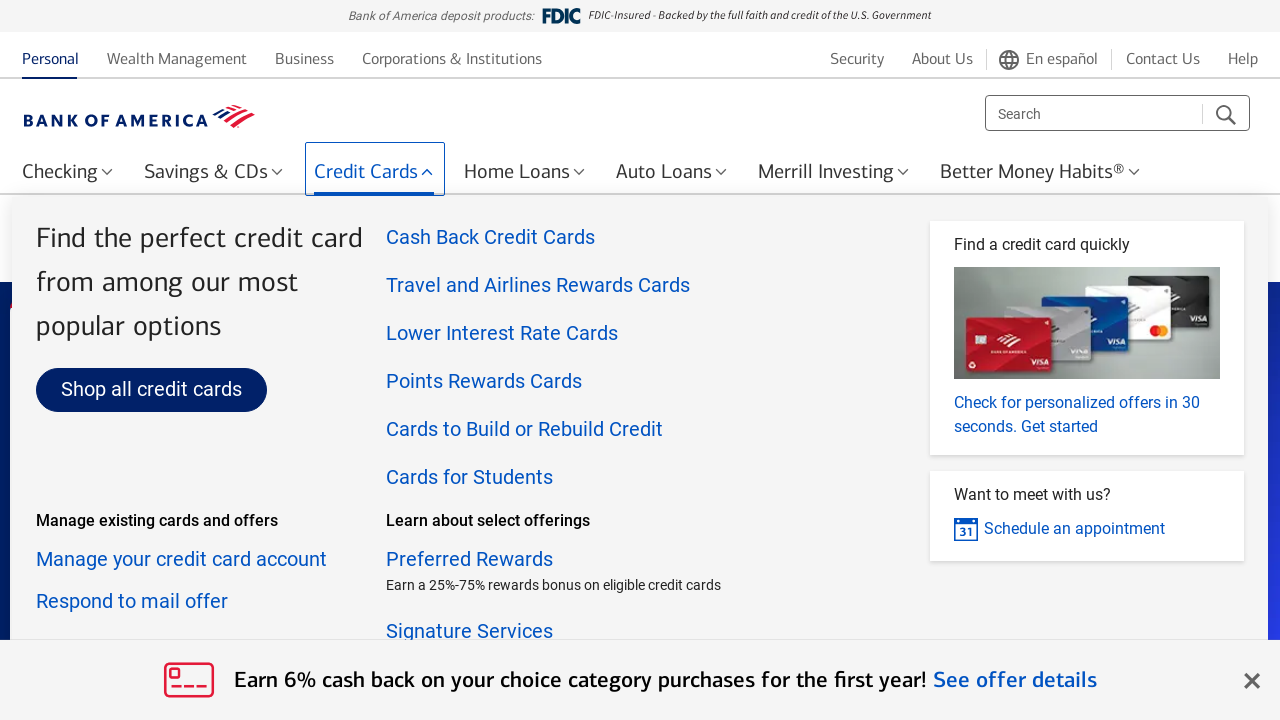

Cash Back option loaded and is visible
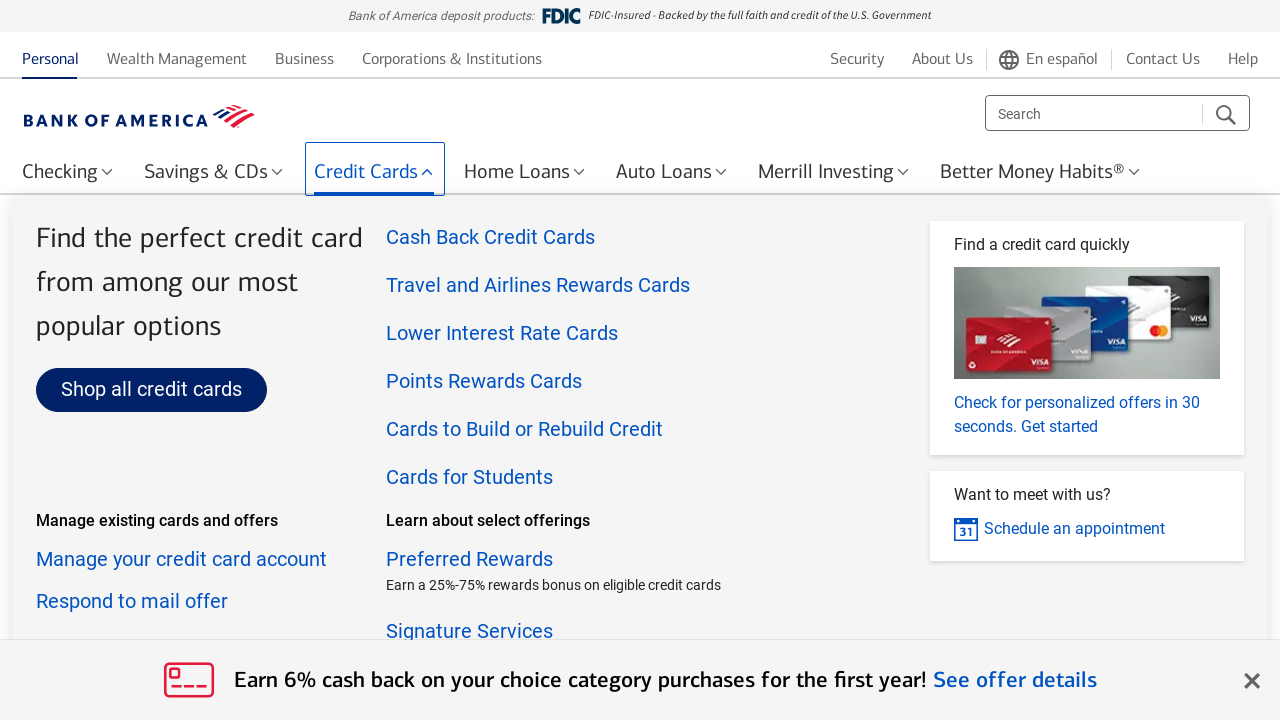

Clicked on Cash Back credit card option at (490, 237) on text=Cash Back
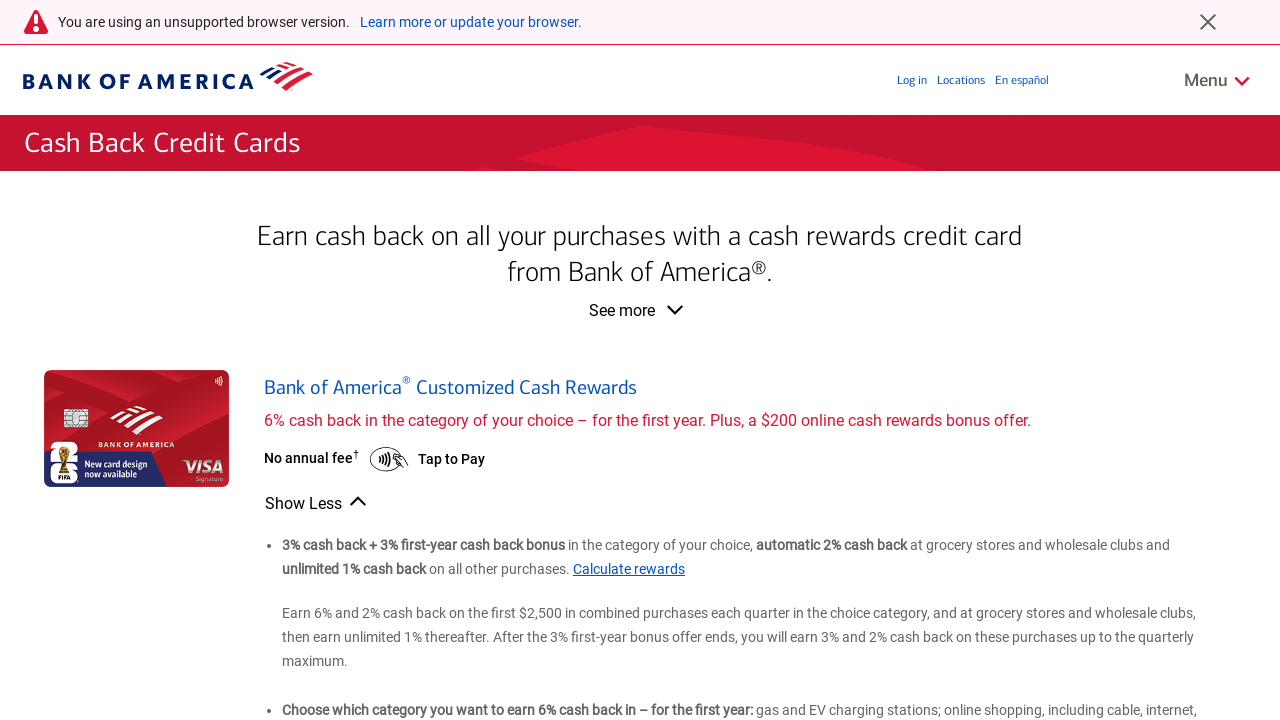

Cash Back credit cards page fully loaded
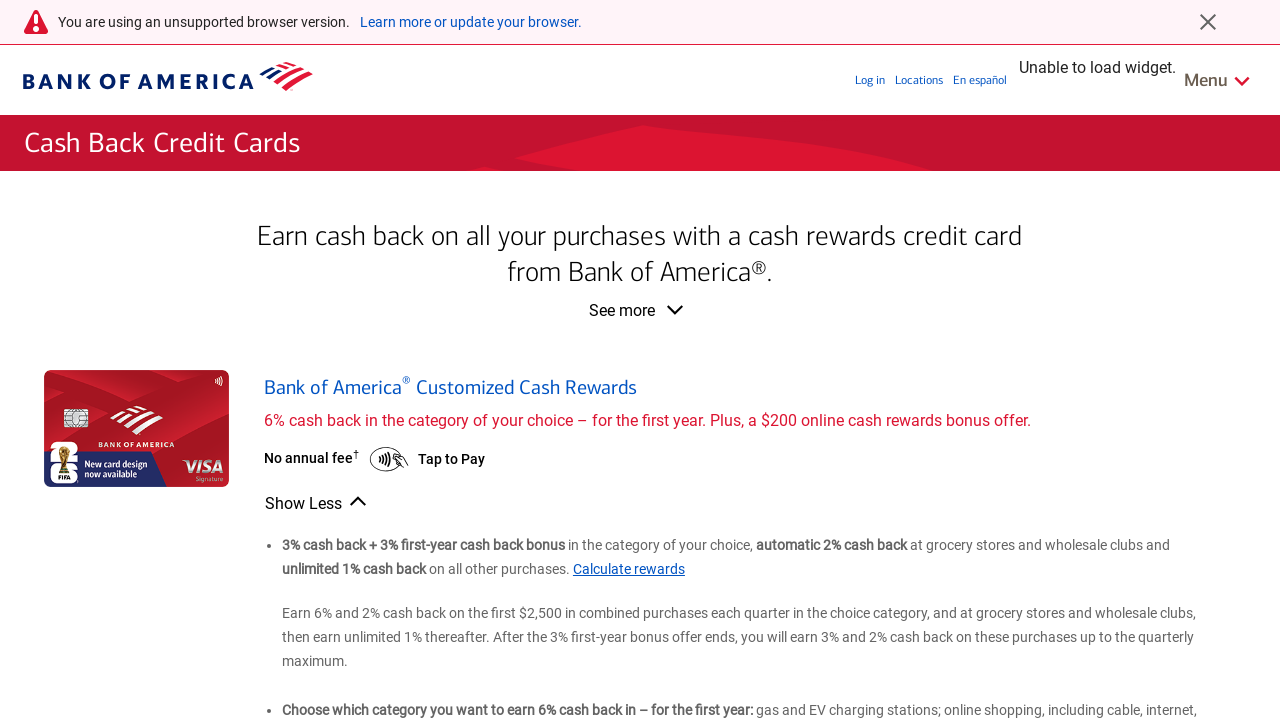

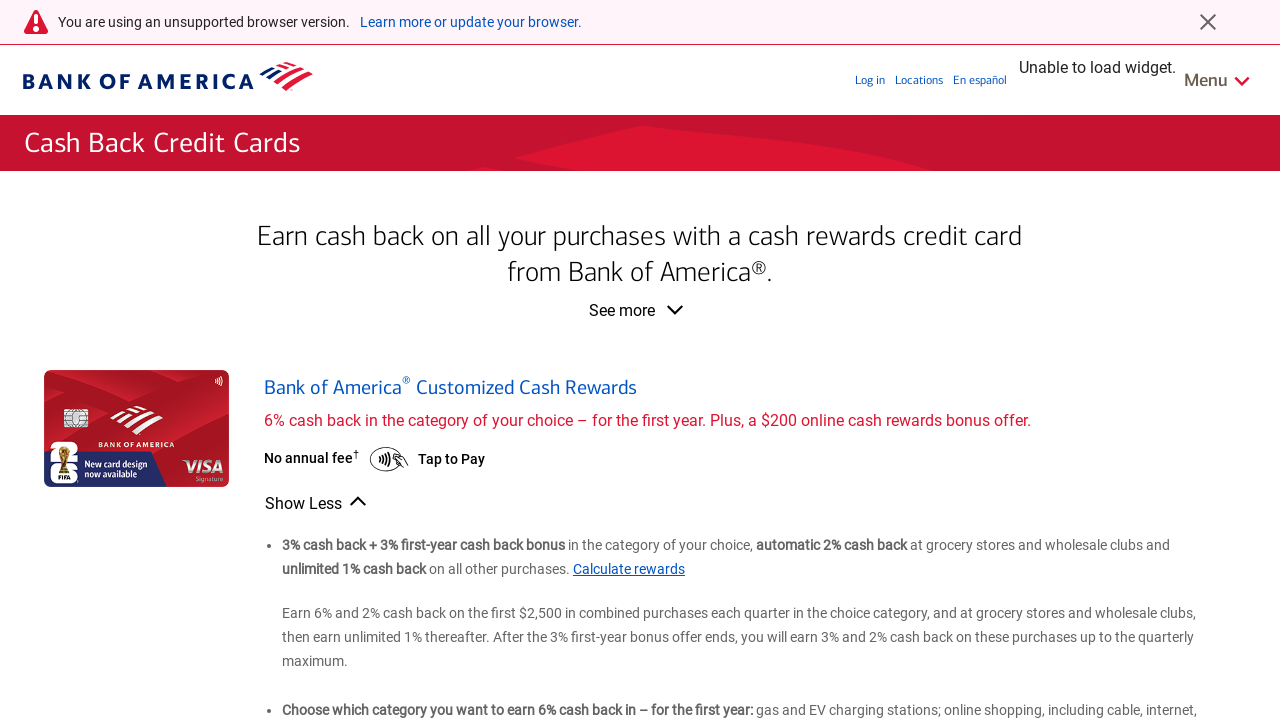